Navigates to the Html Elements page and interacts with various elements including headings and a dropdown, verifying element properties can be accessed

Starting URL: https://techglobal-training.com/frontend

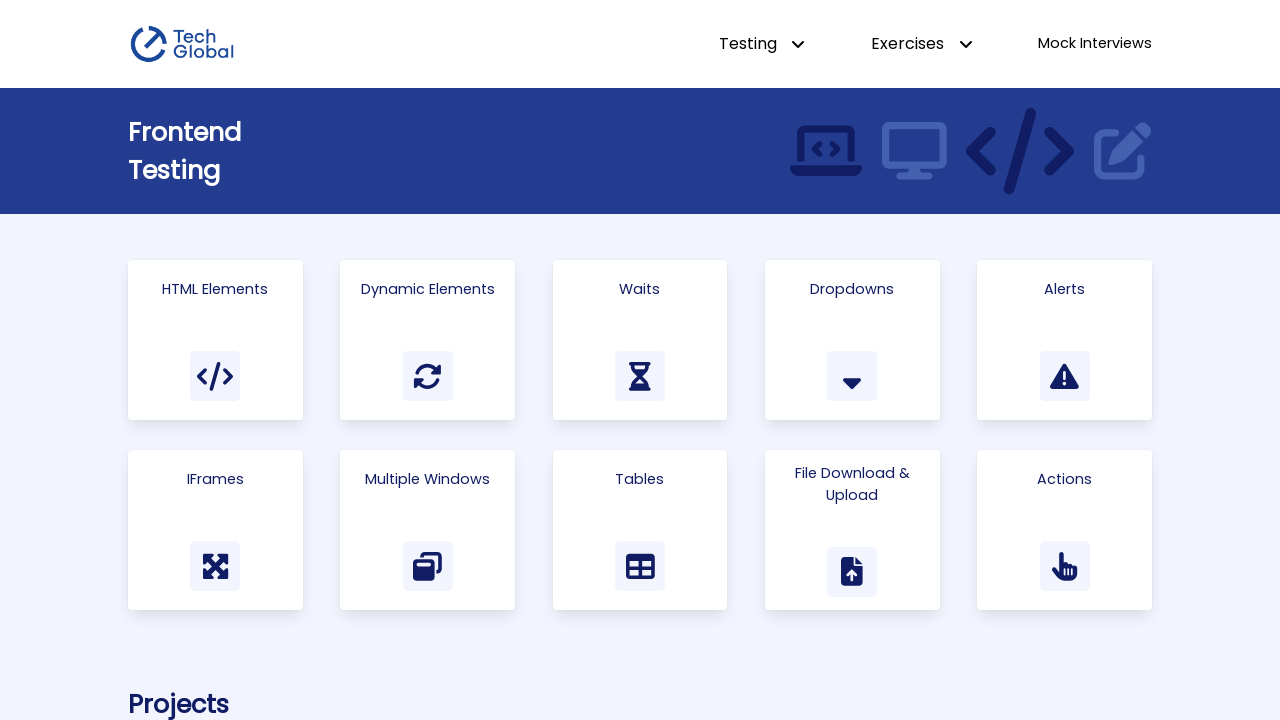

Clicked 'Html Elements' link to navigate to test page at (215, 289) on text=Html Elements
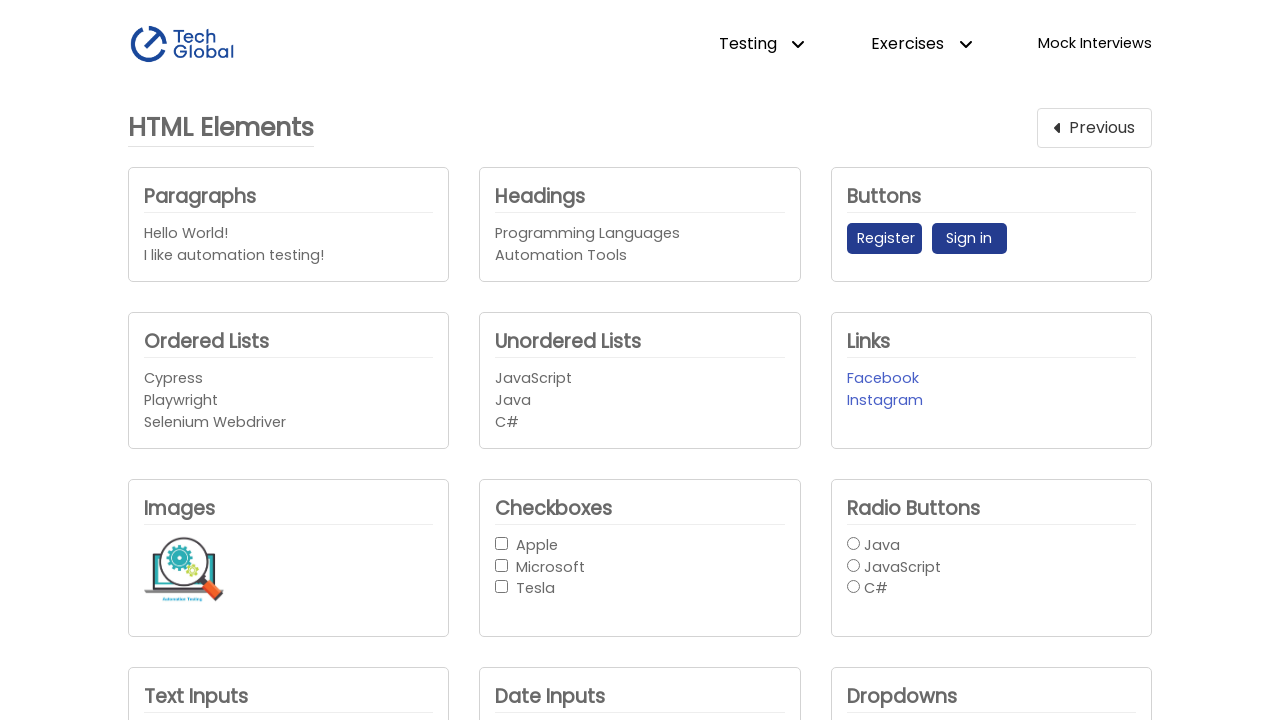

Waited for Headings section to load
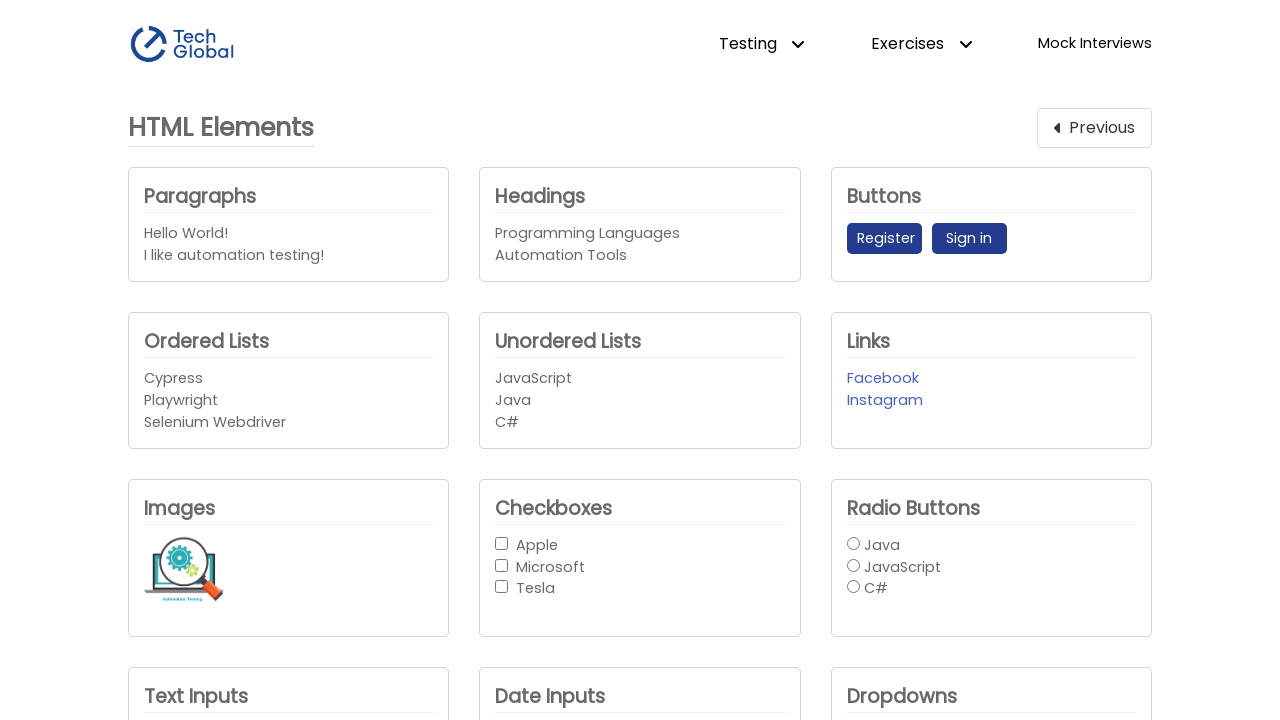

Located and verified Headings element exists
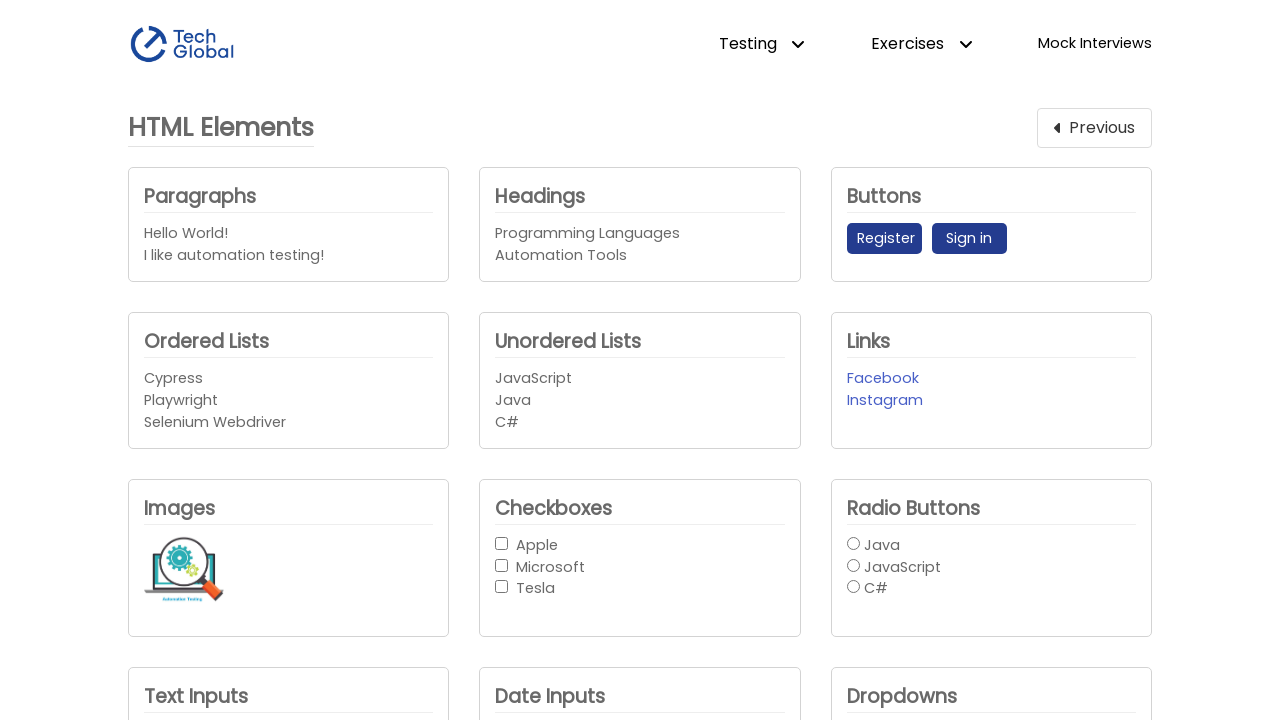

Located and waited for first h4 heading element
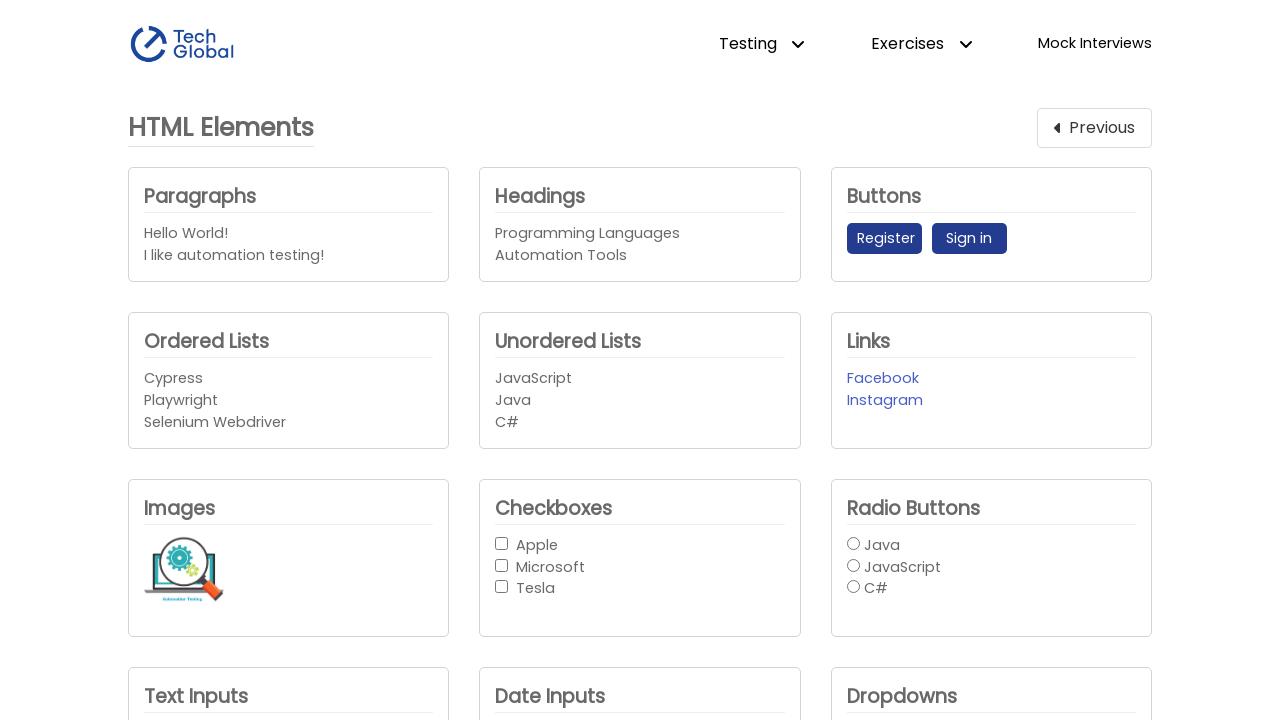

Selected second option from company dropdown on #company_dropdown1
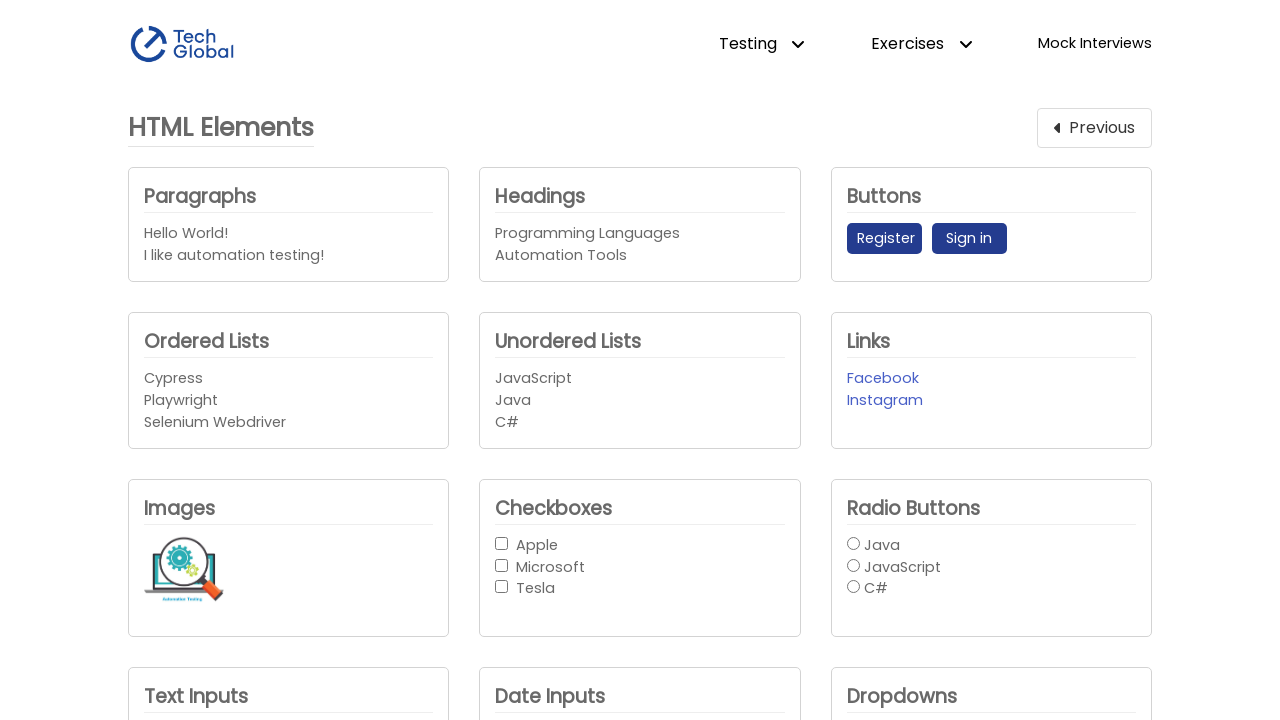

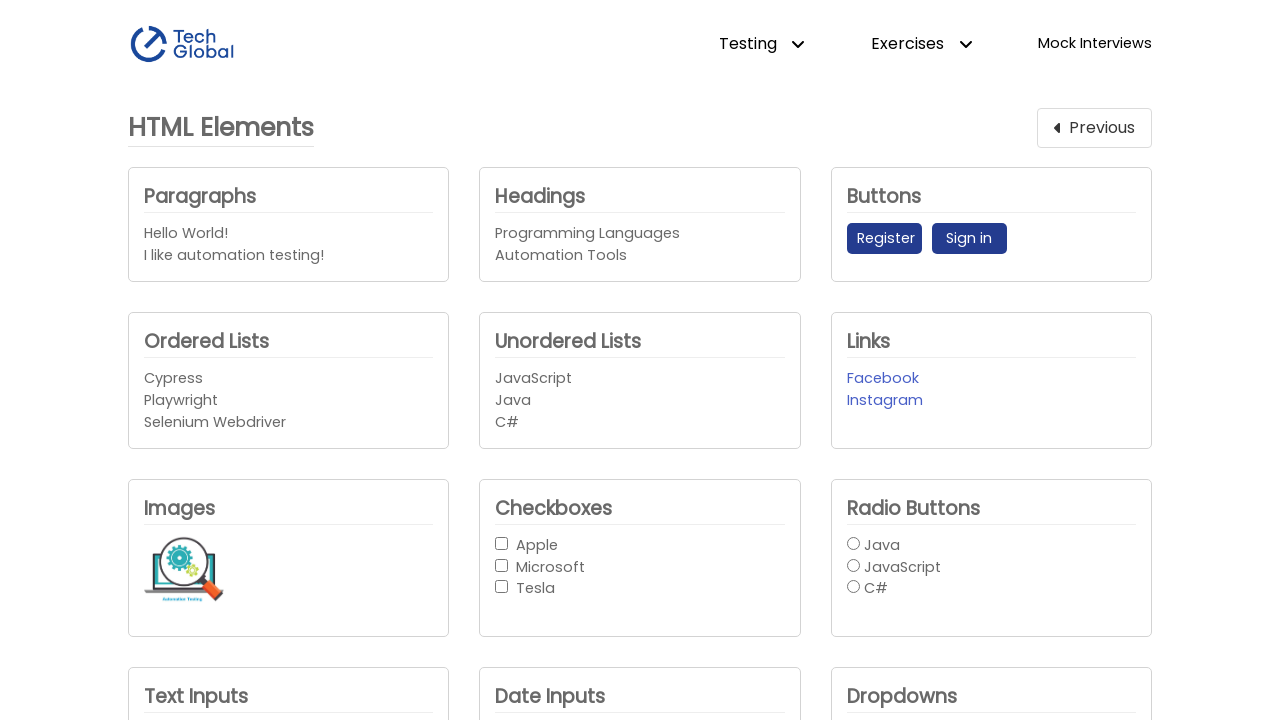